Tests selecting a year from a dropdown list in the historical weather data form

Starting URL: https://home.openweathermap.org/zip_code_data/new

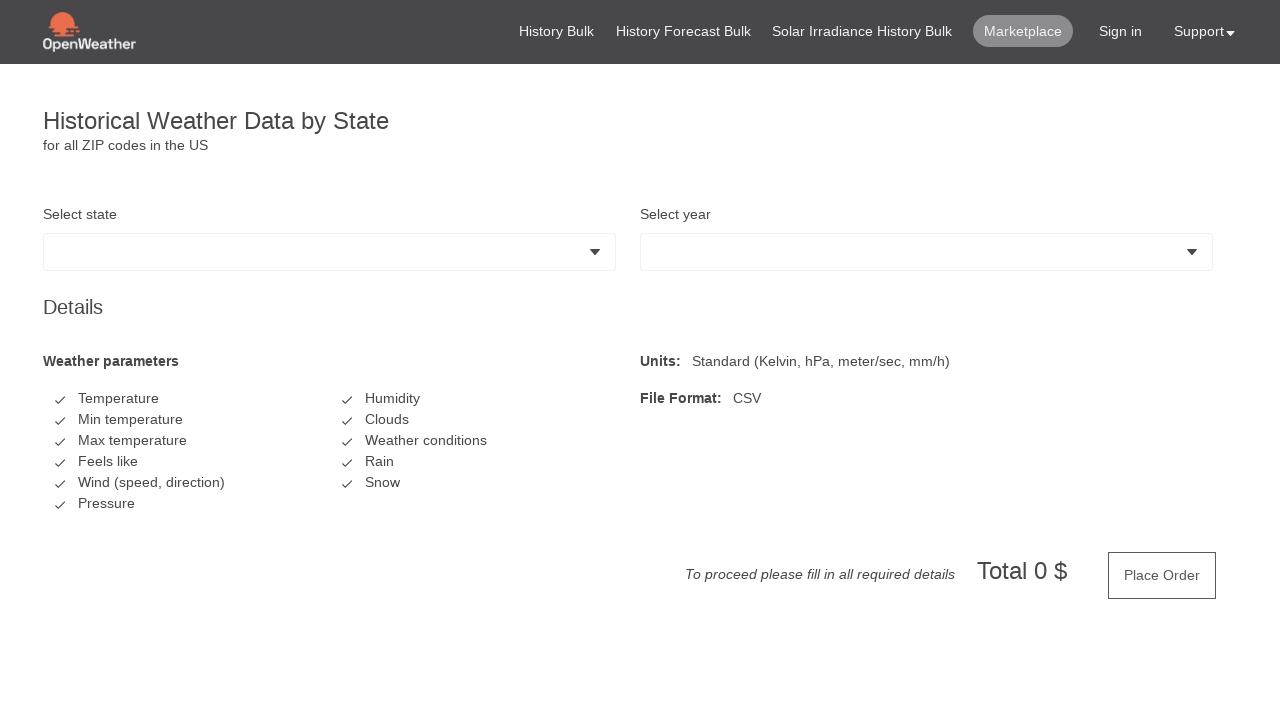

Clicked on year dropdown field to open the list at (927, 252) on #__BVID__13 .form-control.dropdown-selector
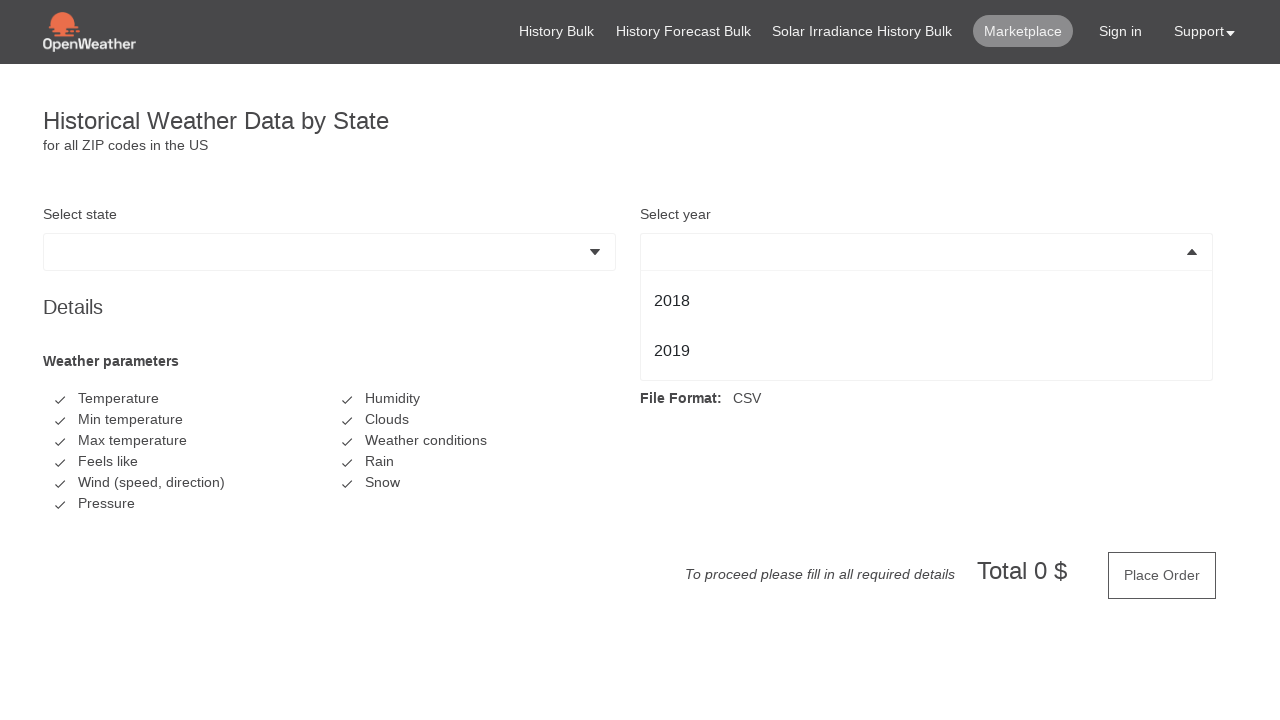

Selected 2019 (last item) from the year dropdown list at (927, 351) on #__BVID__13 li:last-child
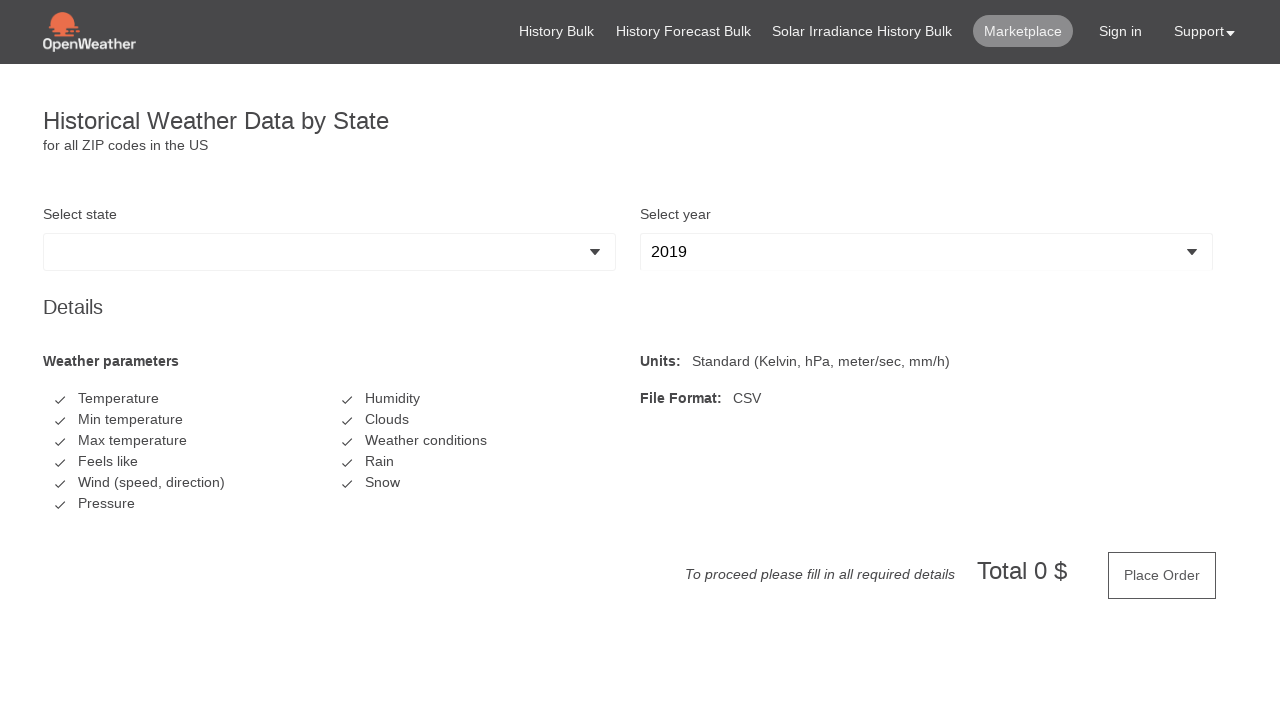

Retrieved selected year value from dropdown
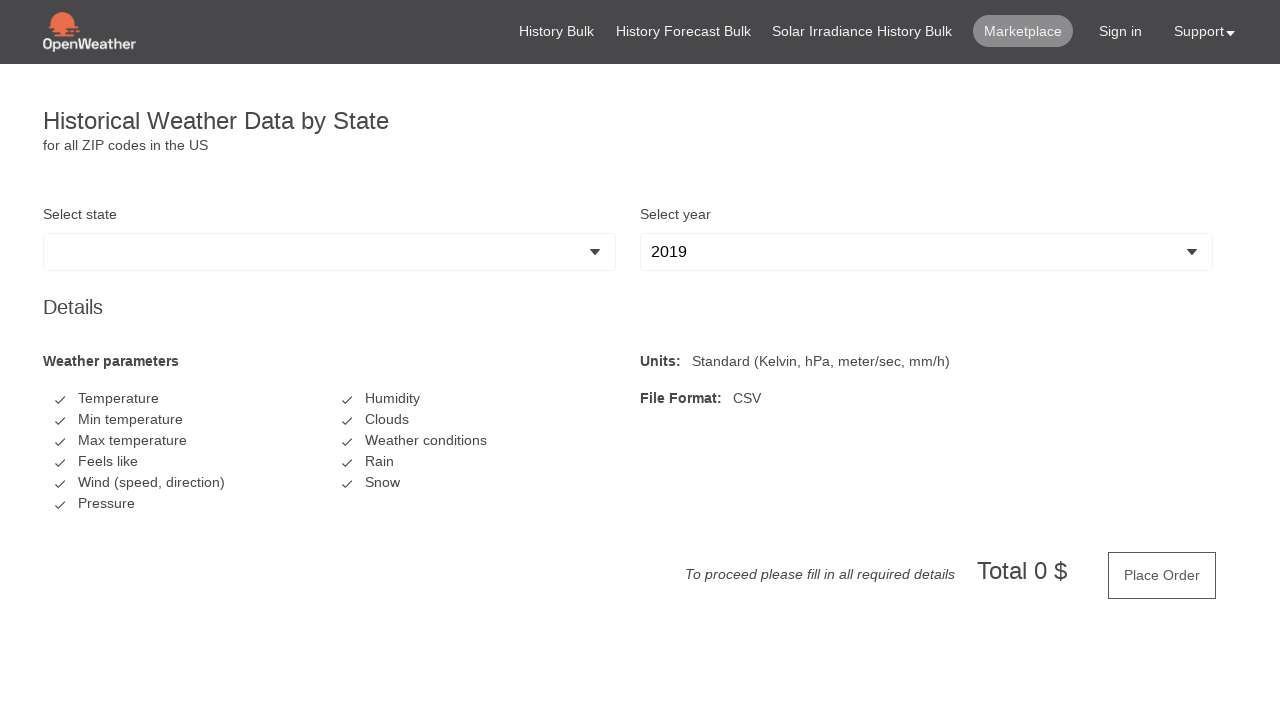

Verified that selected year is 2019
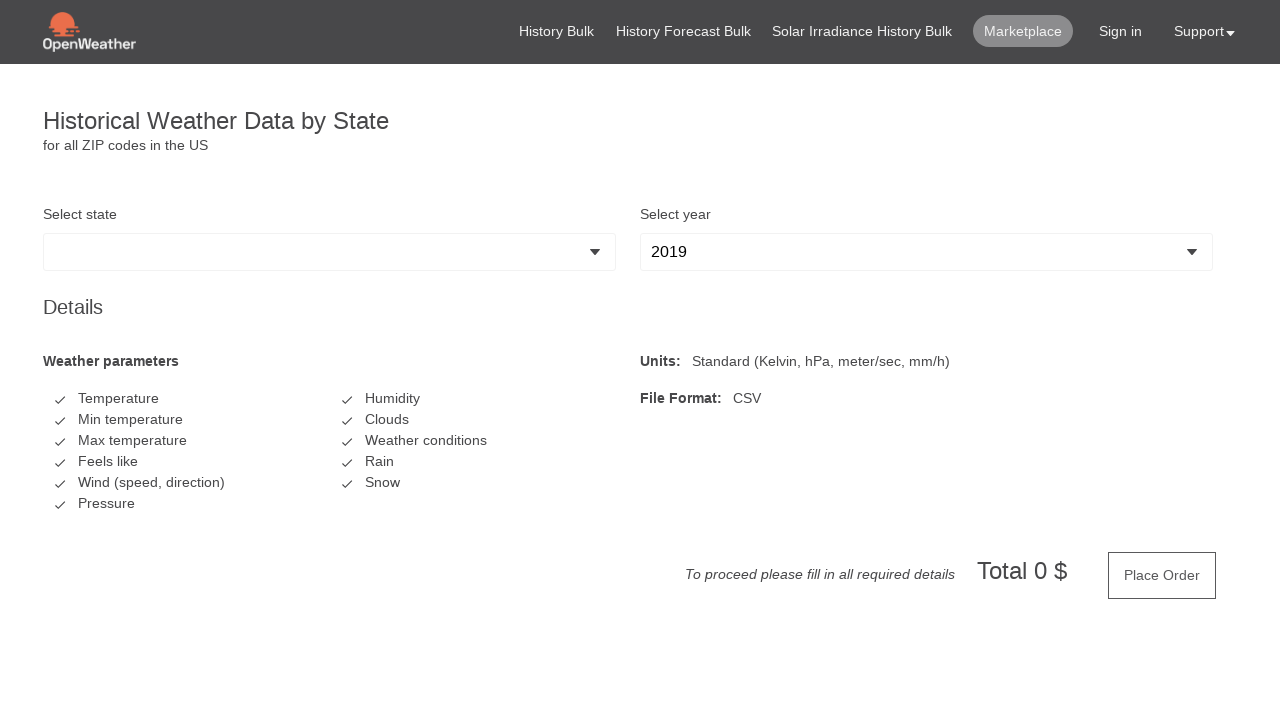

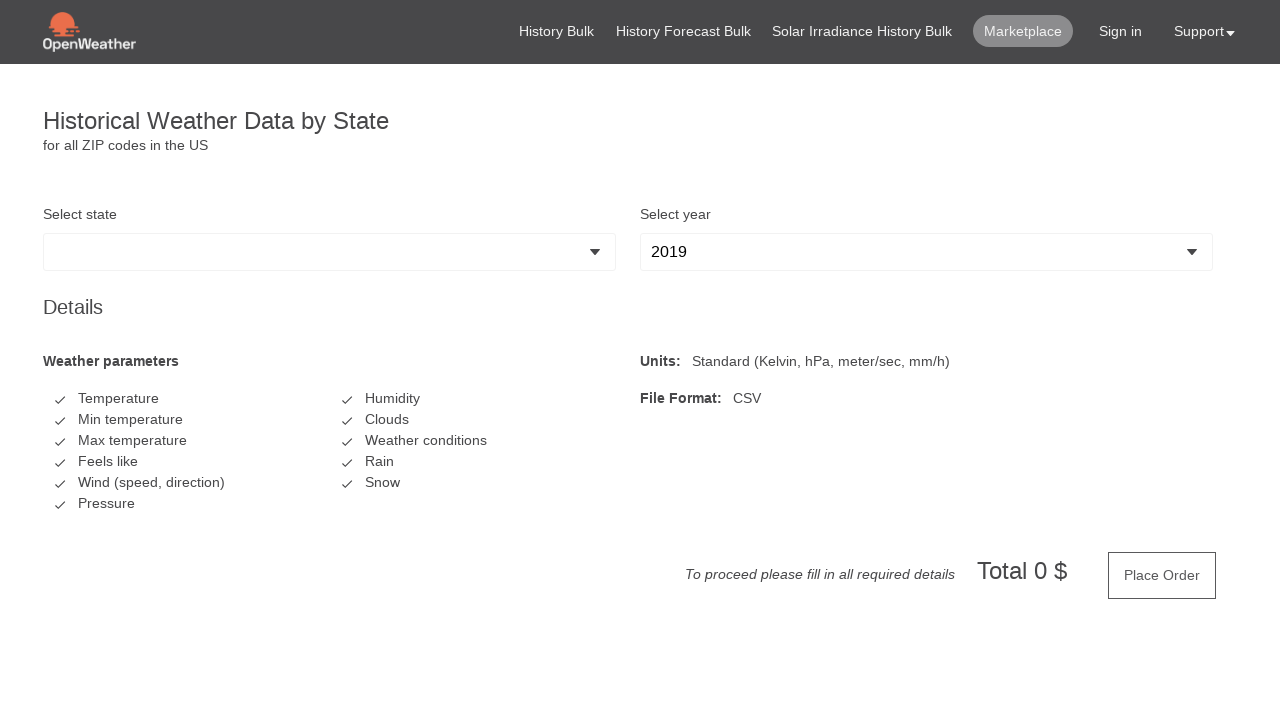